Tests e-commerce shopping flow by searching for products, adding items to cart, and proceeding through checkout

Starting URL: https://rahulshettyacademy.com/seleniumPractise/#/

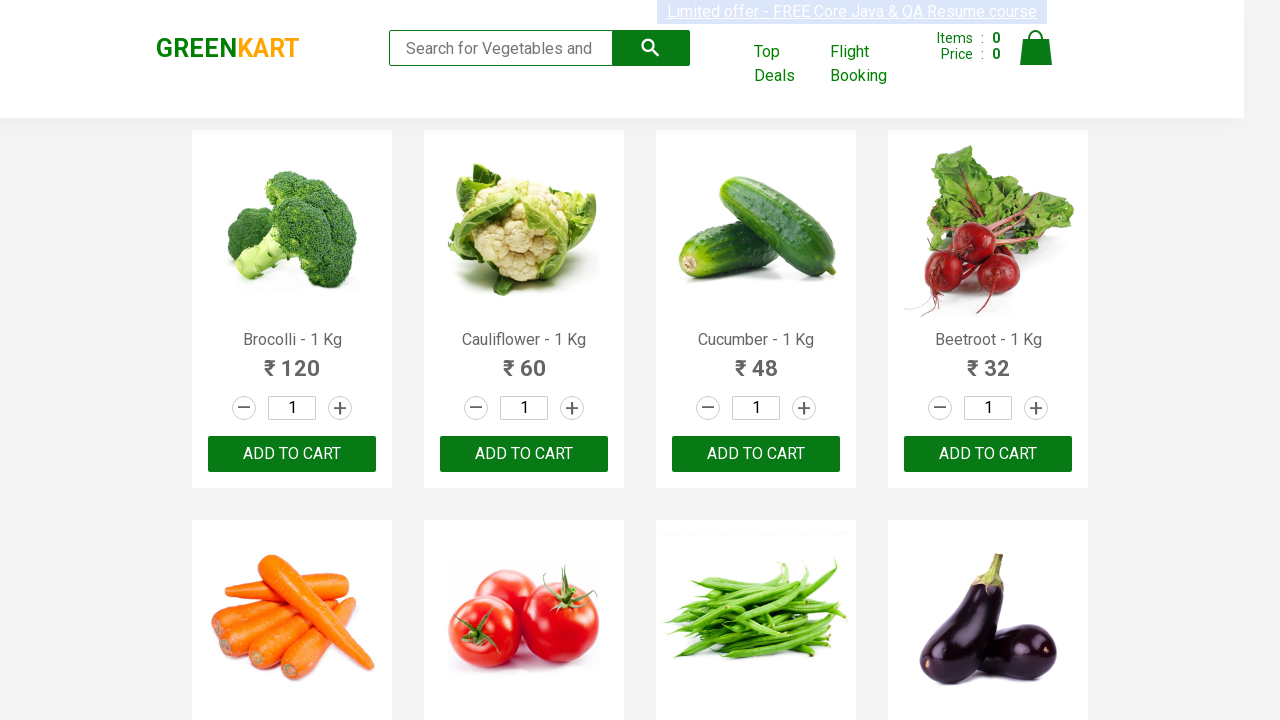

Filled search field with 'ca' to filter products on .search-keyword
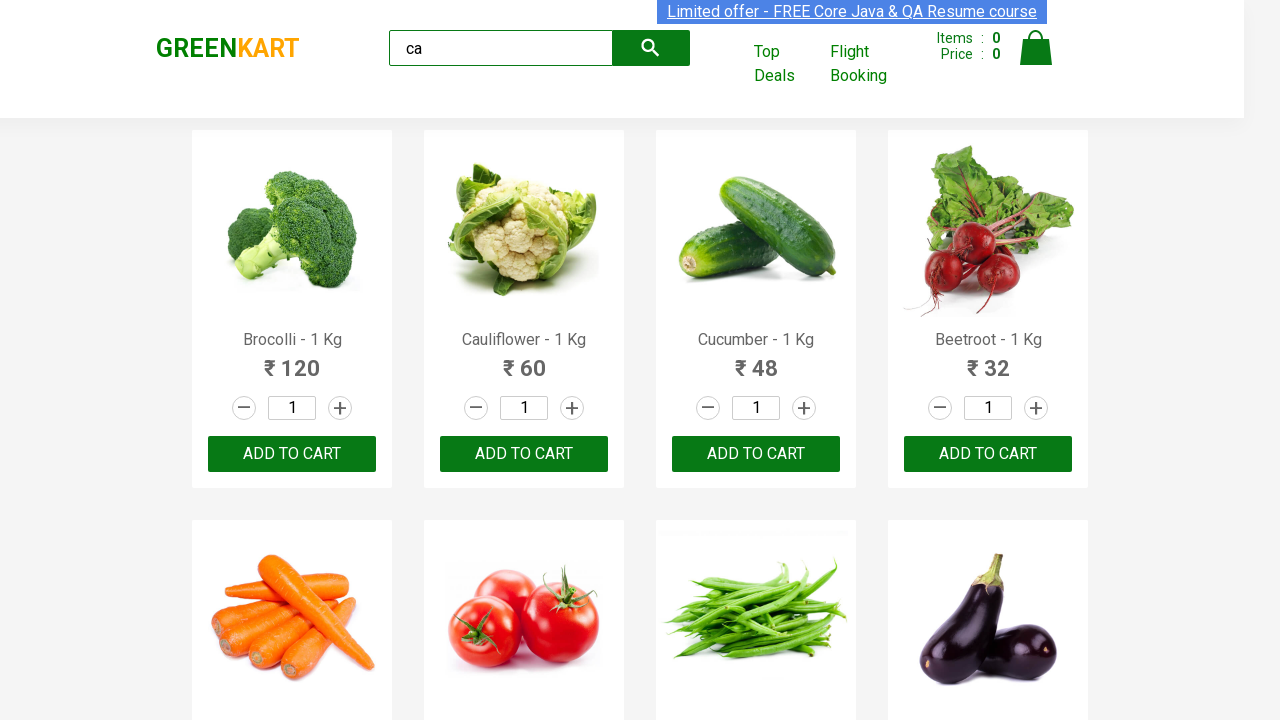

Waited for products to filter
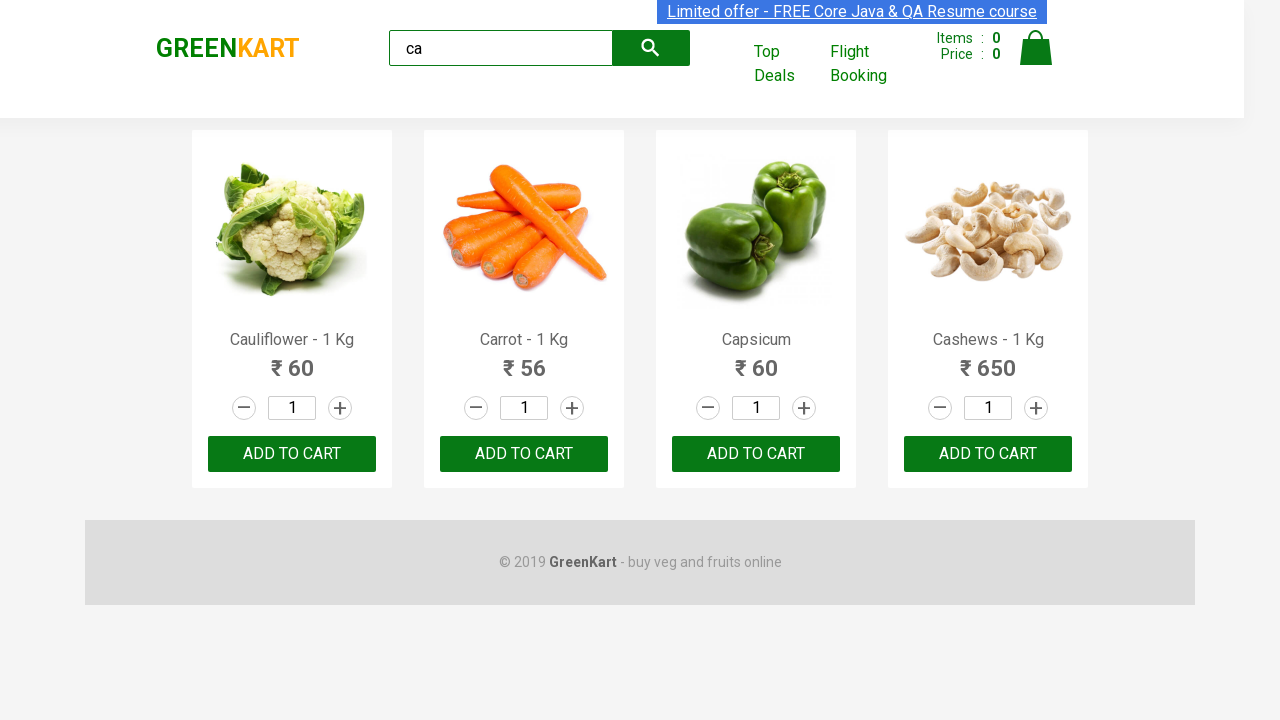

Added second product to cart at (524, 454) on .products .product >> nth=1 >> internal:text="ADD TO CART"i
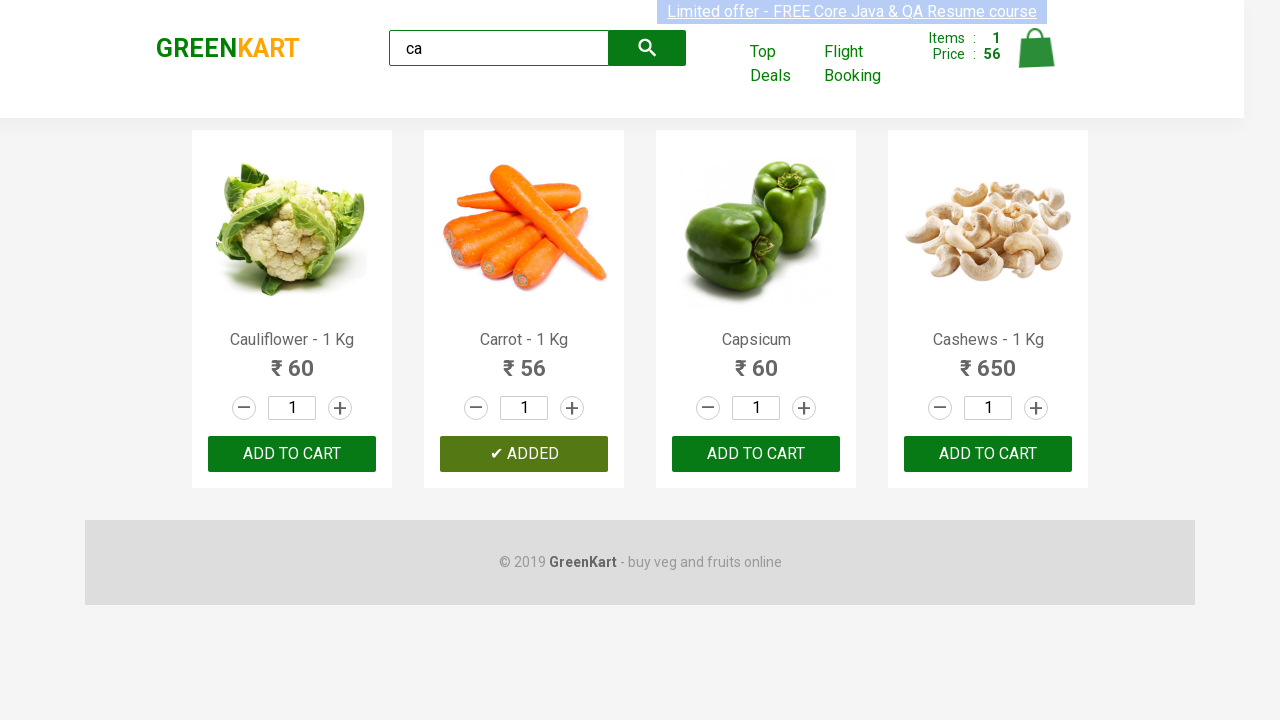

Found and added Cashews product to cart at (988, 454) on .products .product >> nth=3 >> internal:text="ADD TO CART"i
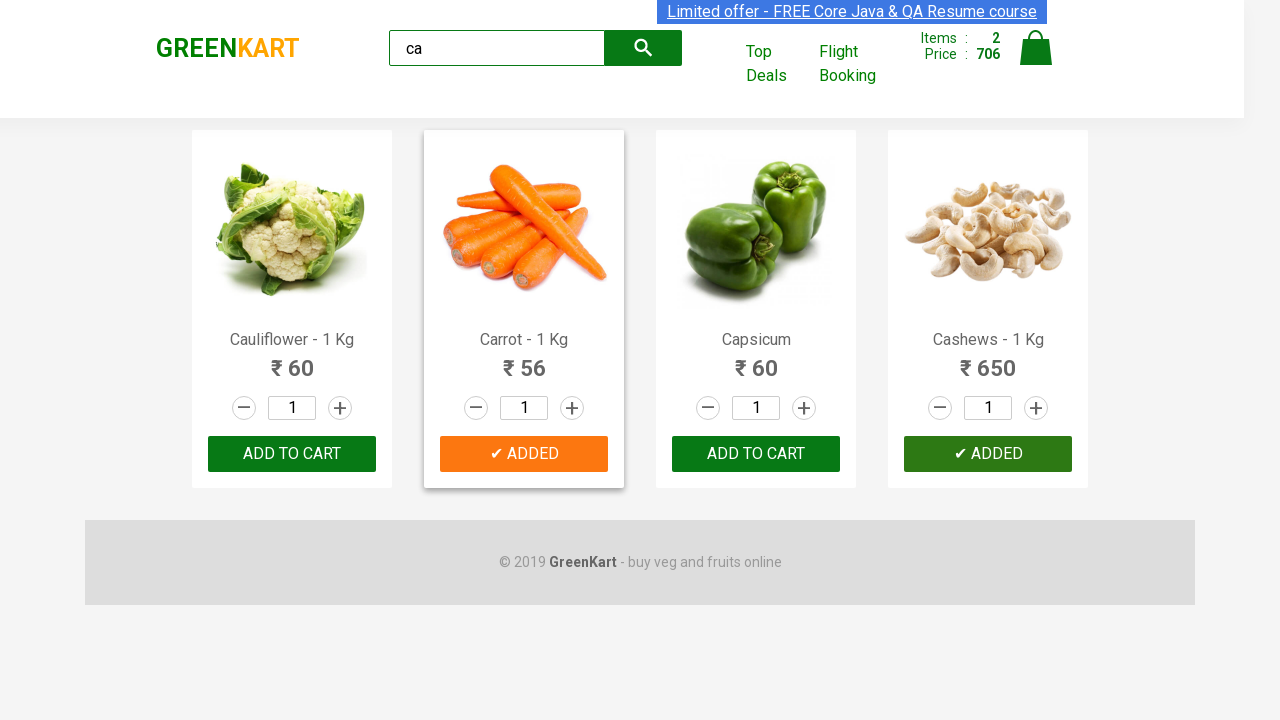

Clicked cart icon to view shopping cart at (1036, 48) on .cart-icon > img
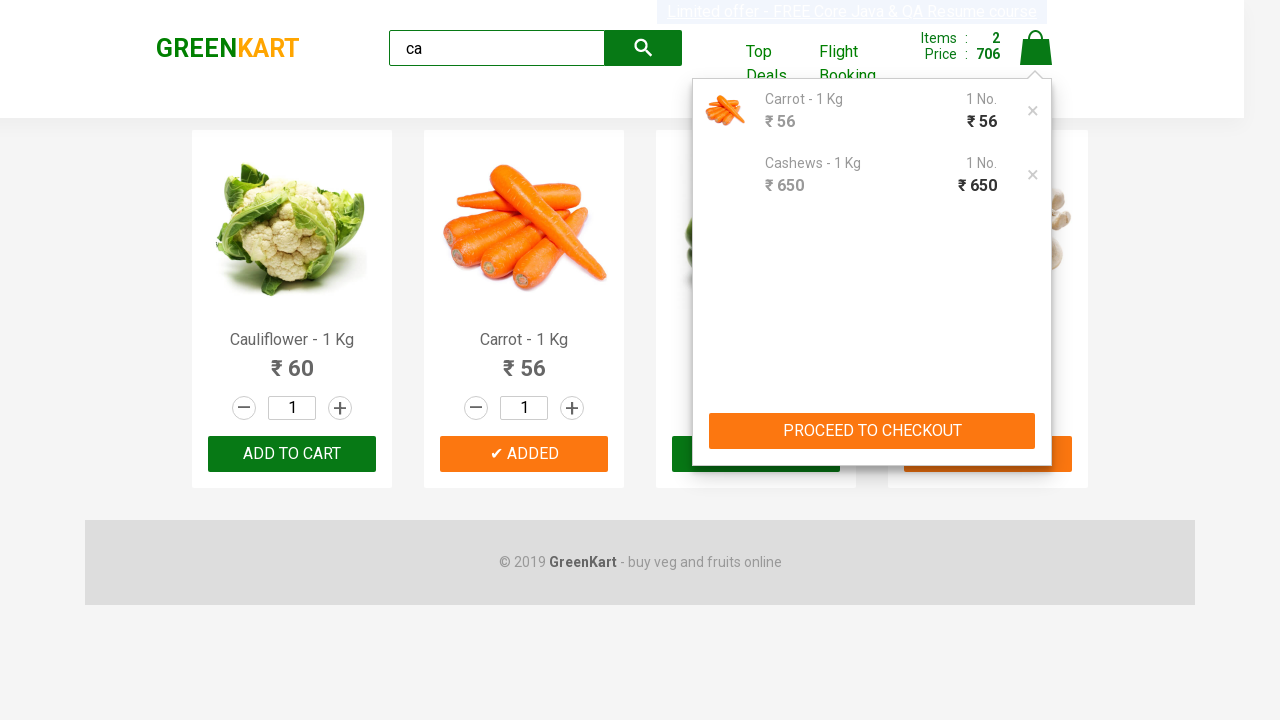

Clicked PROCEED TO CHECKOUT button at (872, 431) on internal:text="PROCEED TO CHECKOUT"i
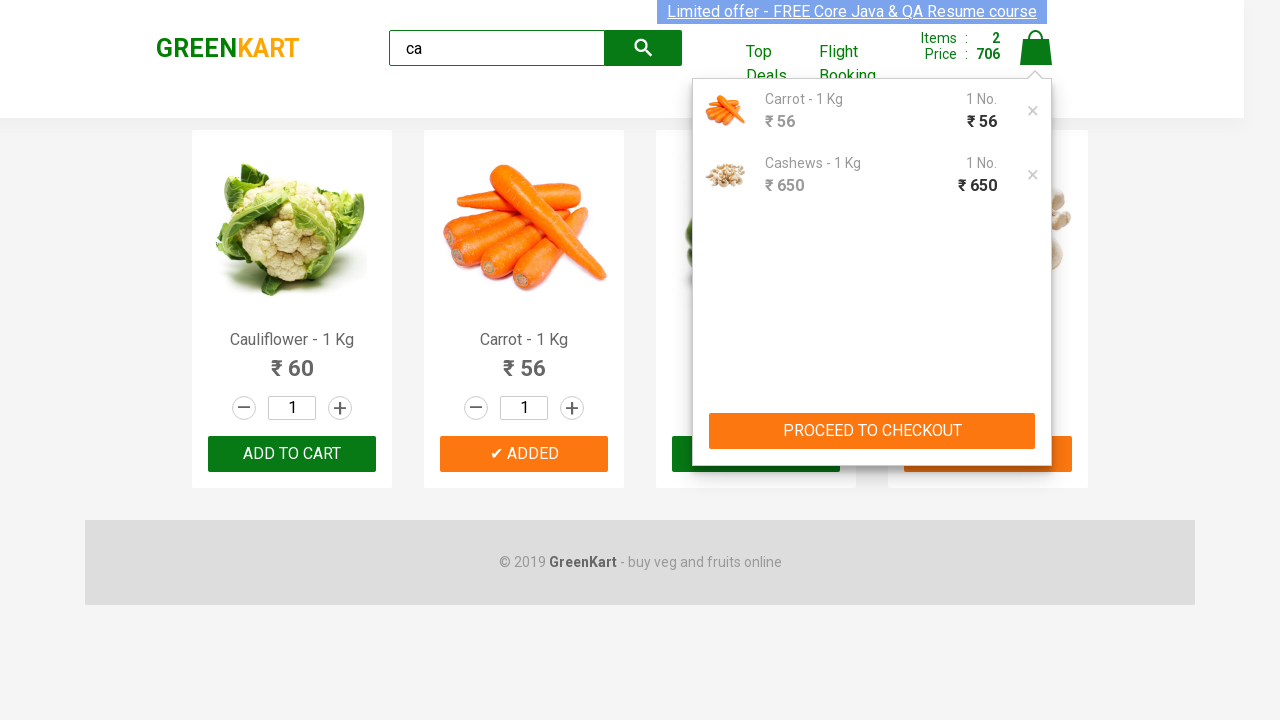

Clicked Place Order to finalize purchase at (1036, 491) on internal:text="Place Order"i
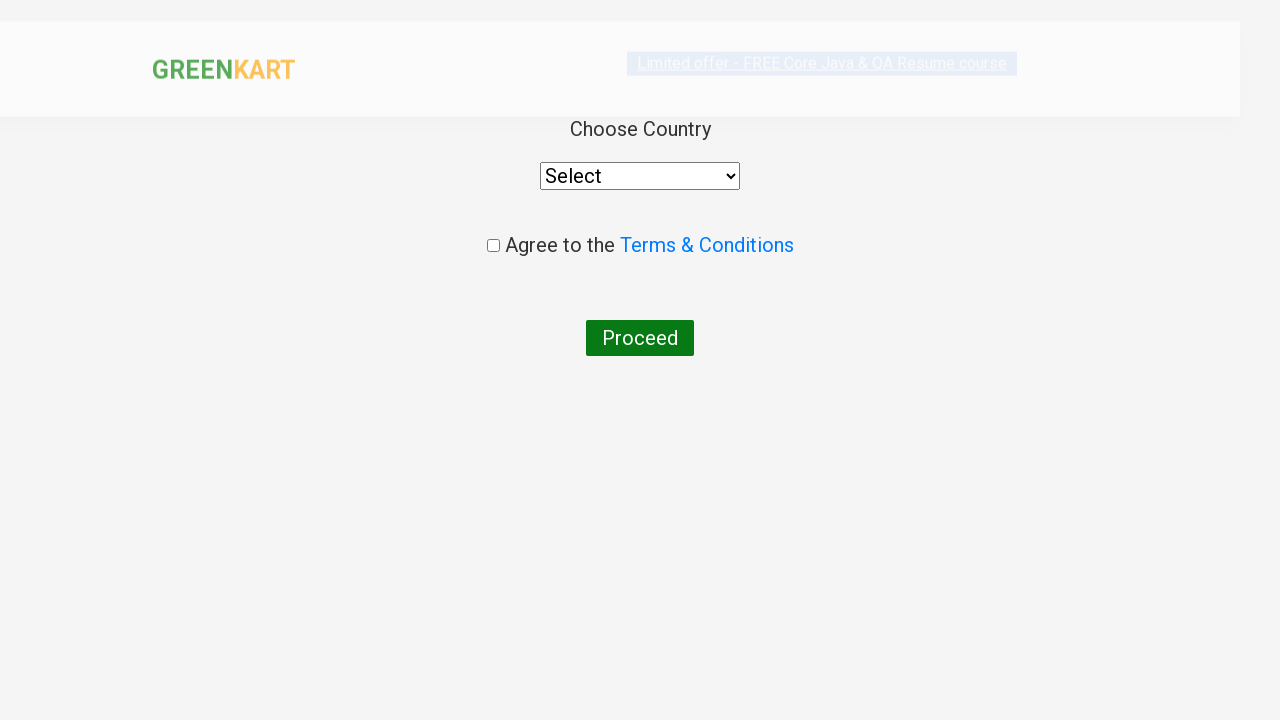

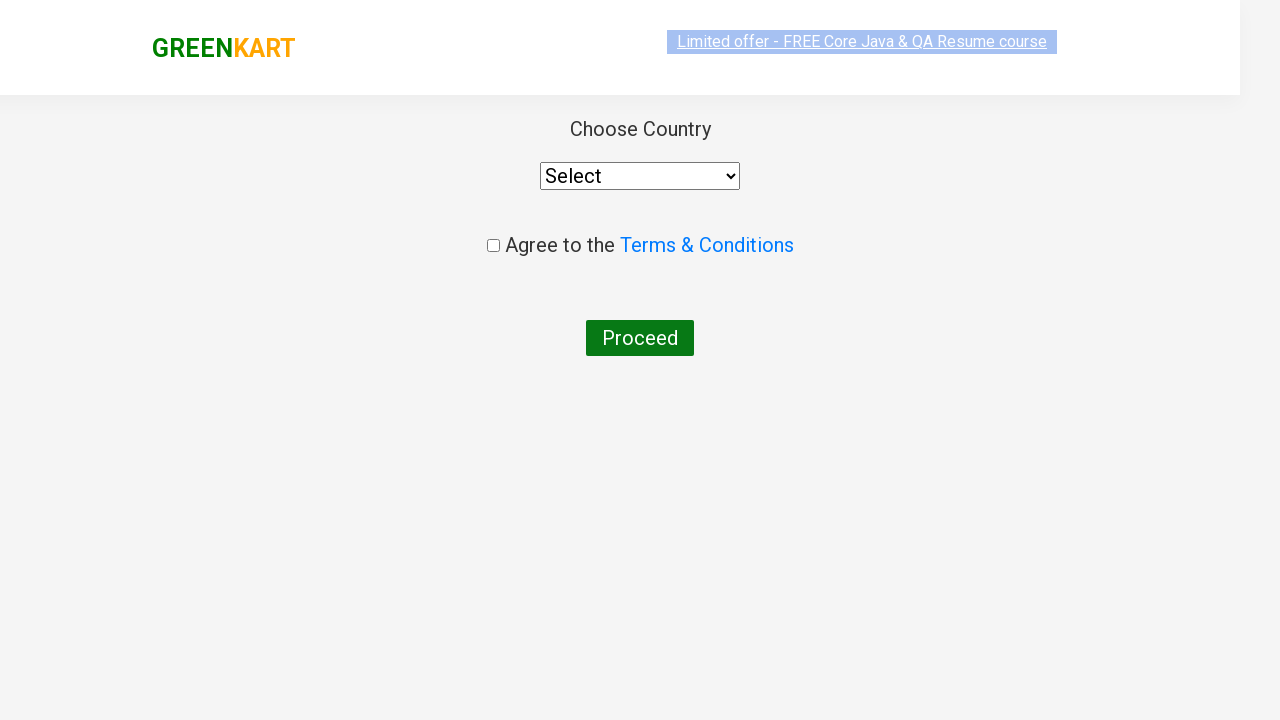